Tests that a todo item is removed if an empty string is entered during editing

Starting URL: https://demo.playwright.dev/todomvc

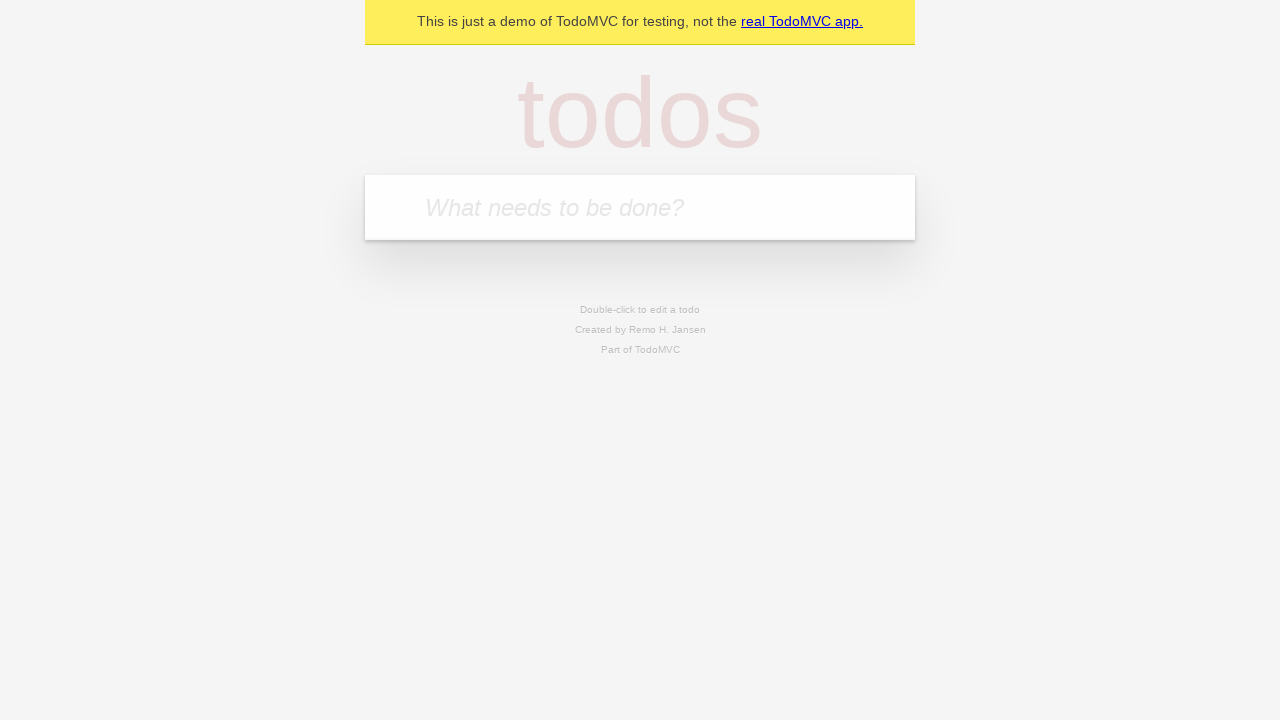

Filled todo input with 'buy some cheese' on internal:attr=[placeholder="What needs to be done?"i]
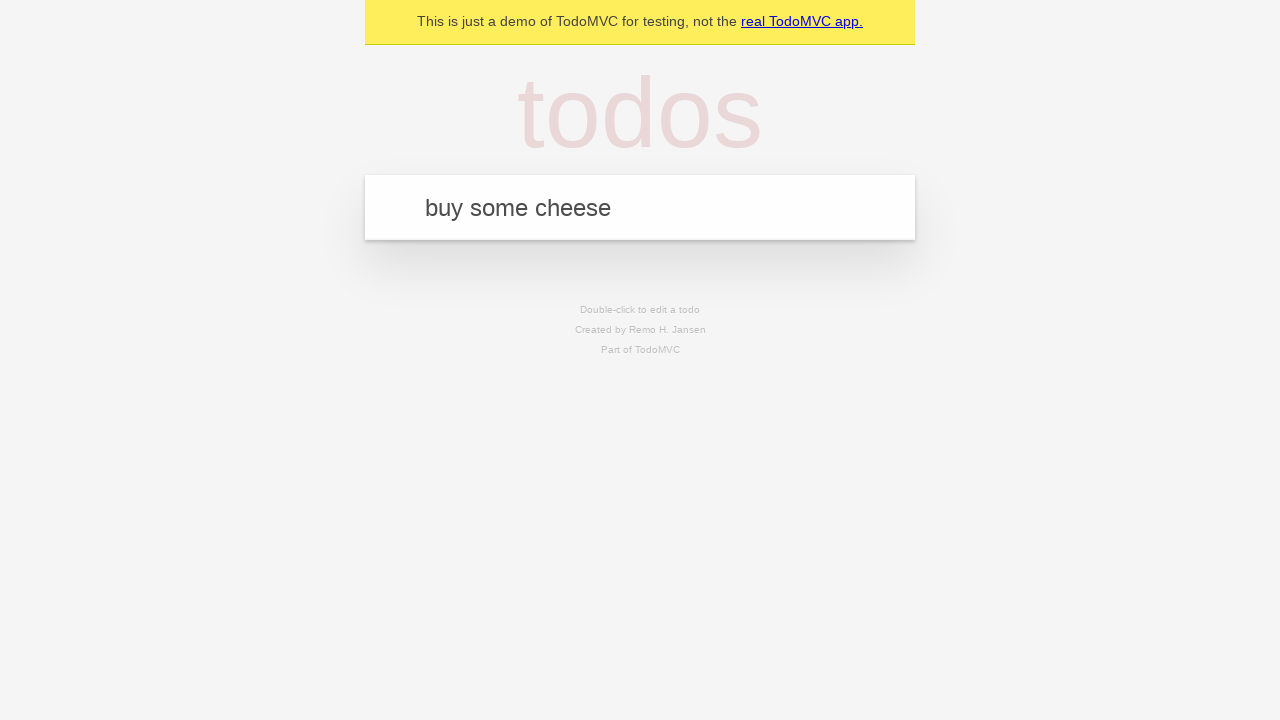

Pressed Enter to create first todo item on internal:attr=[placeholder="What needs to be done?"i]
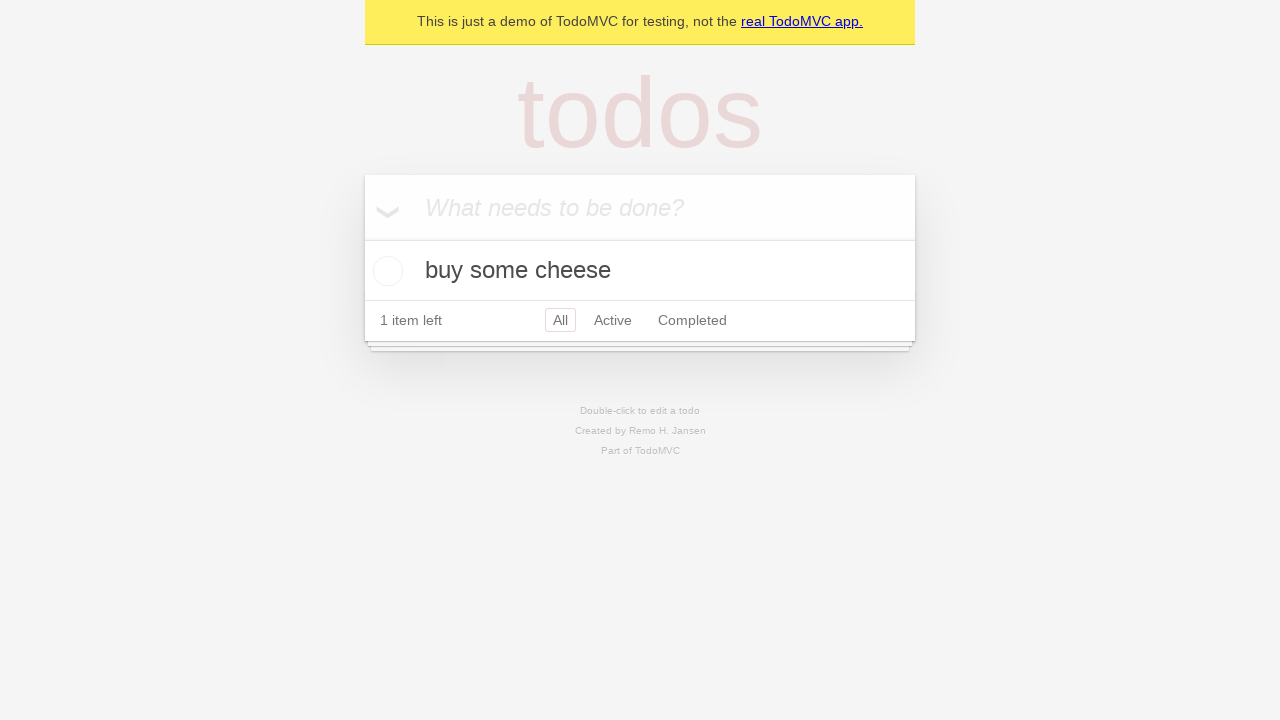

Filled todo input with 'feed the cat' on internal:attr=[placeholder="What needs to be done?"i]
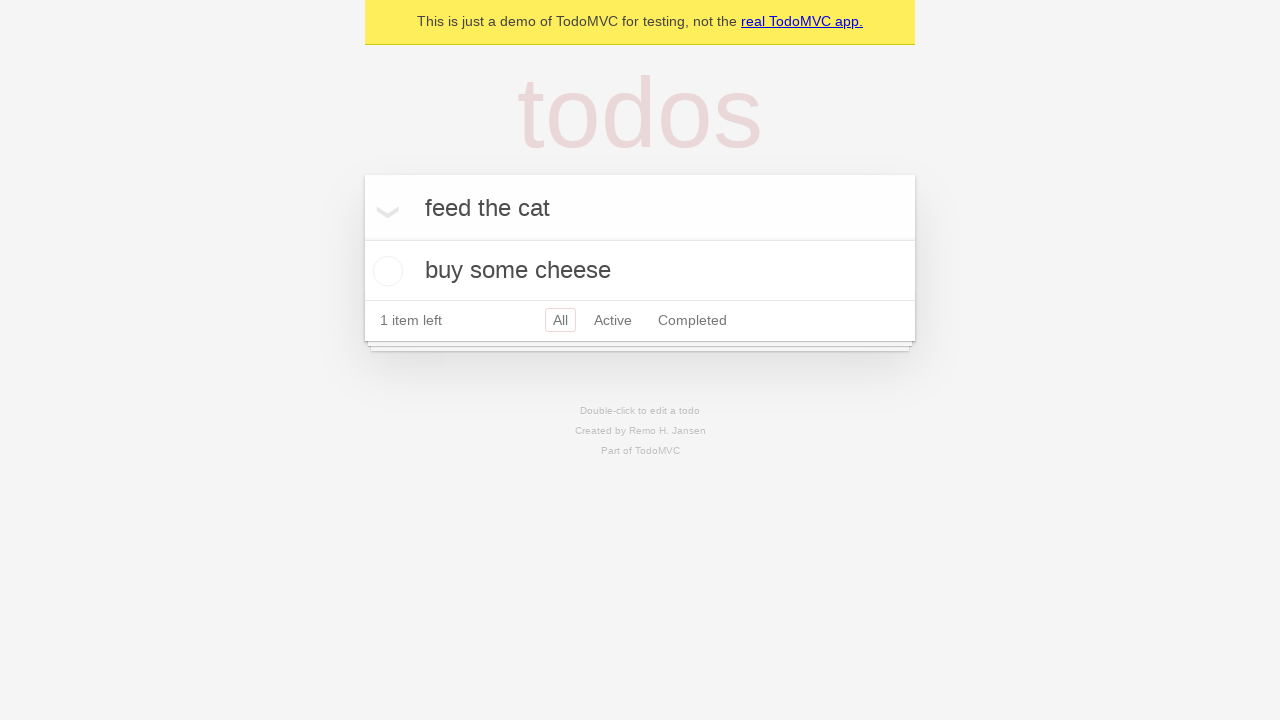

Pressed Enter to create second todo item on internal:attr=[placeholder="What needs to be done?"i]
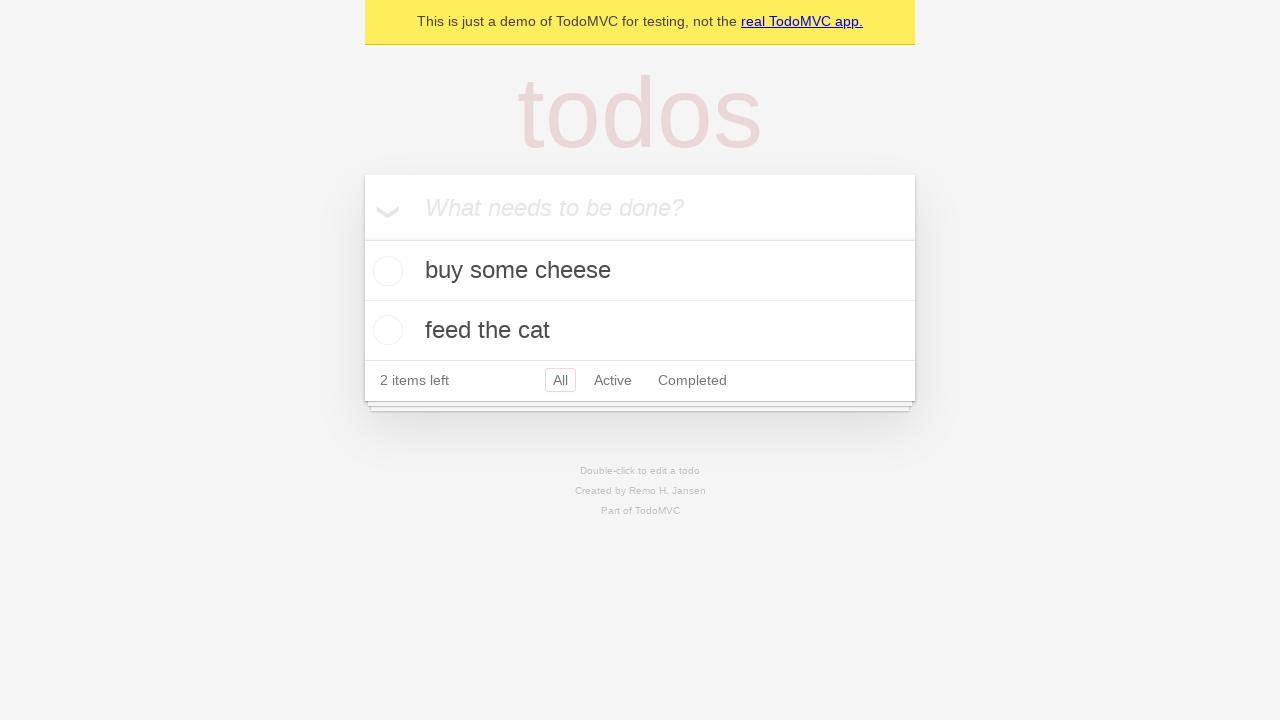

Filled todo input with 'book a doctors appointment' on internal:attr=[placeholder="What needs to be done?"i]
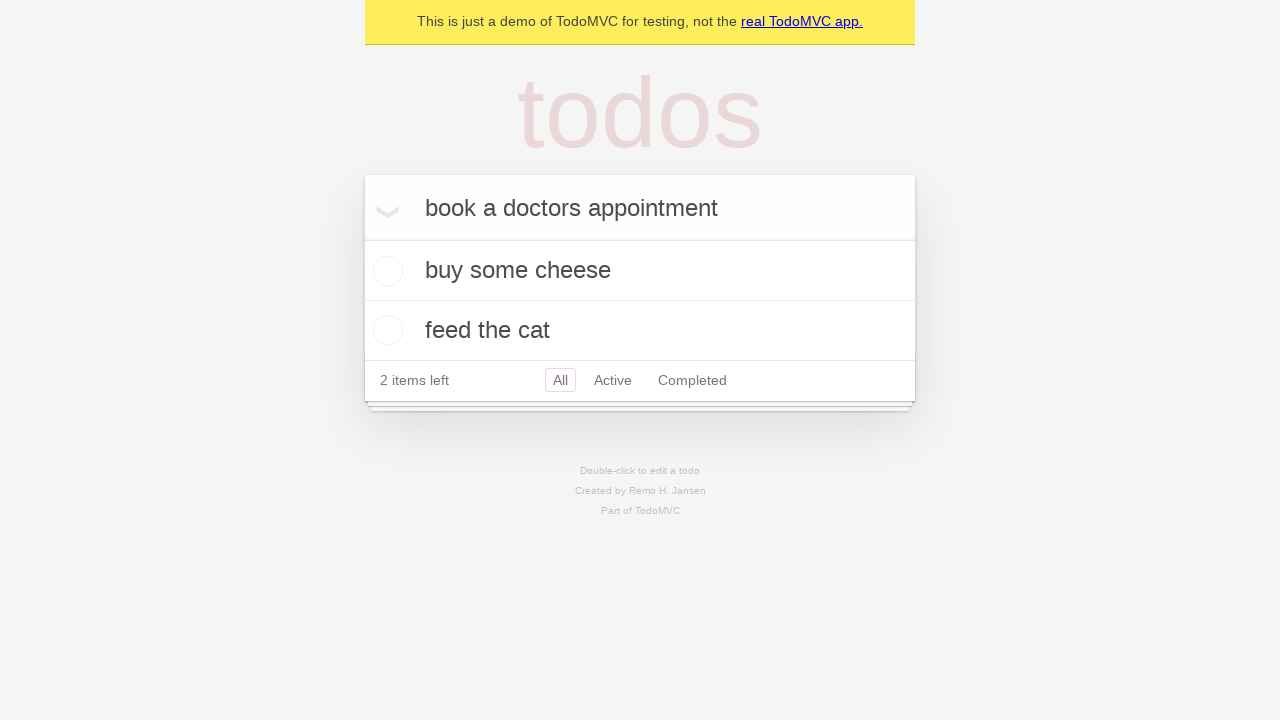

Pressed Enter to create third todo item on internal:attr=[placeholder="What needs to be done?"i]
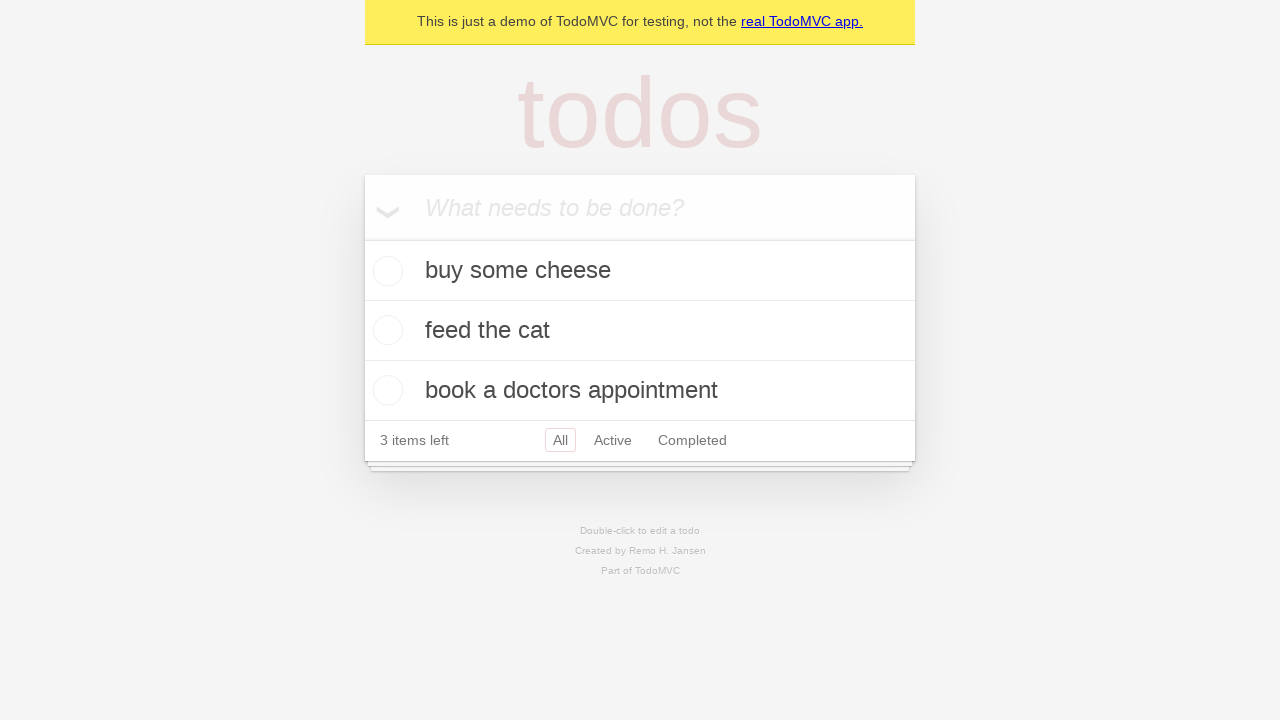

Double-clicked second todo item to enter edit mode at (640, 331) on internal:testid=[data-testid="todo-item"s] >> nth=1
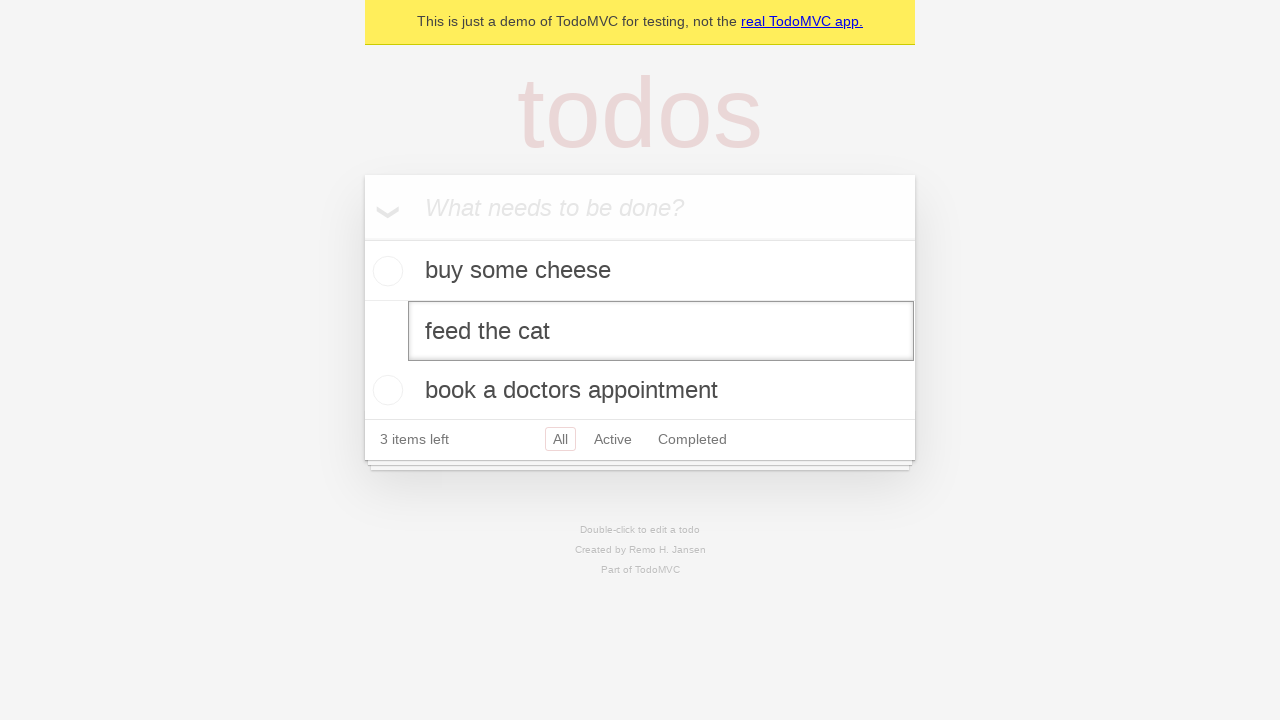

Cleared the text field by filling with empty string on internal:testid=[data-testid="todo-item"s] >> nth=1 >> internal:role=textbox[nam
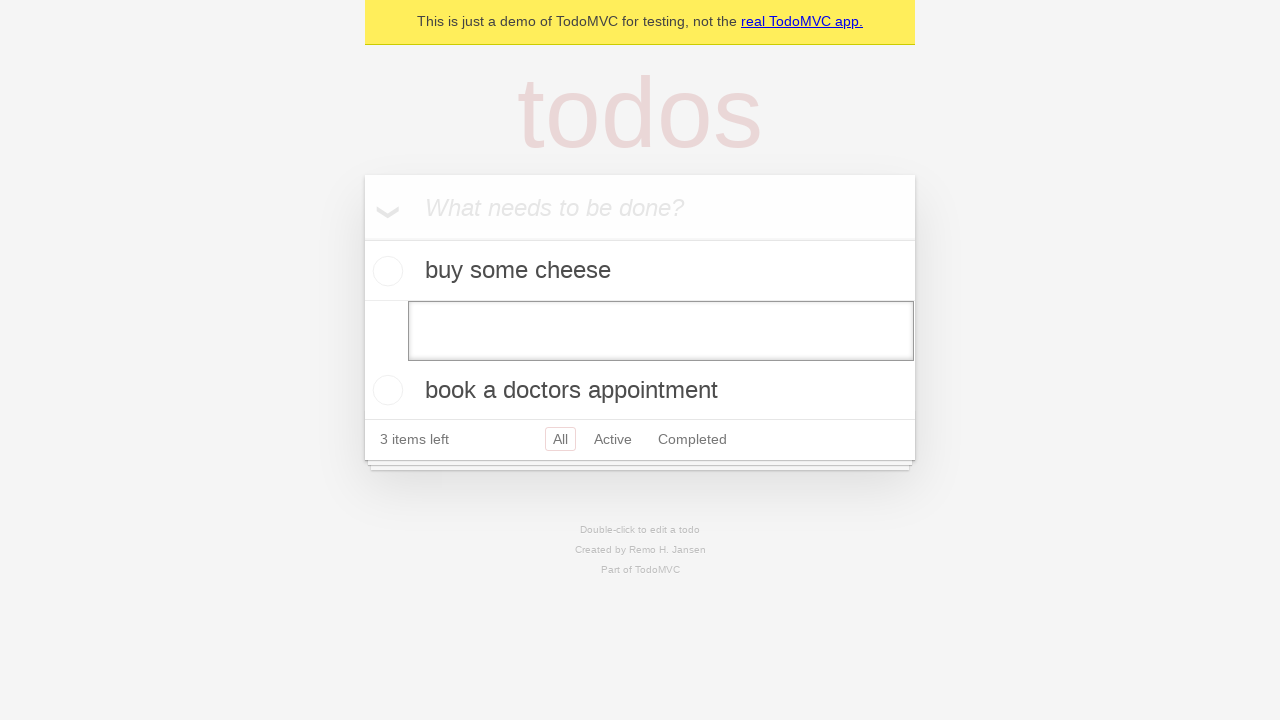

Pressed Enter to confirm empty edit, removing the todo item on internal:testid=[data-testid="todo-item"s] >> nth=1 >> internal:role=textbox[nam
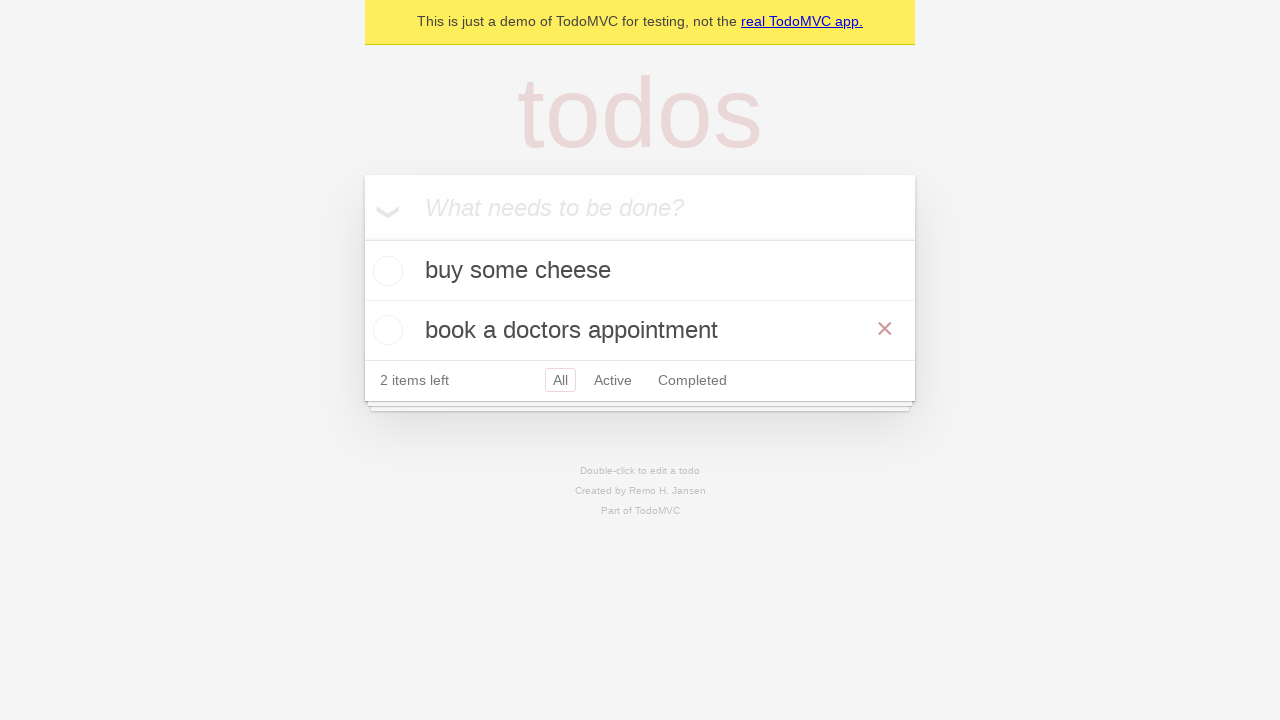

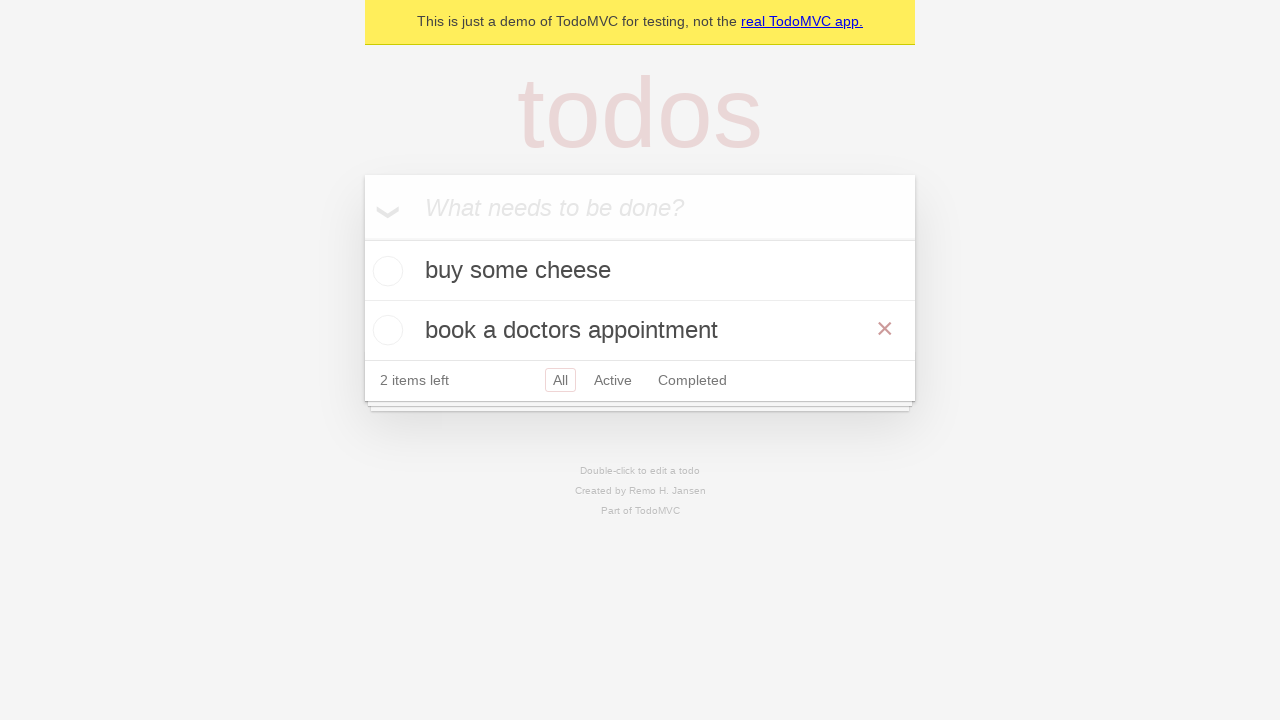